Tests scroll functionality by scrolling down to the "CYDEO" link at the bottom of the page, then scrolling back up using Page Up key presses.

Starting URL: https://practice.cydeo.com/

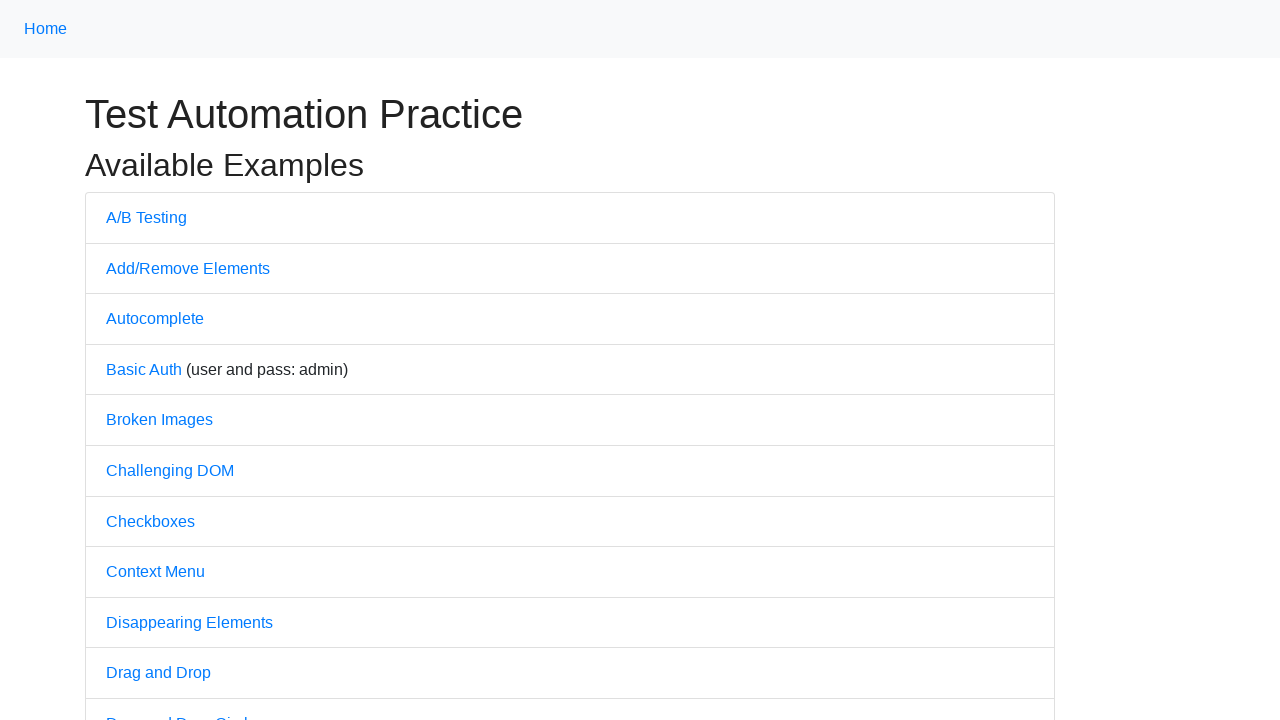

Located the CYDEO link element
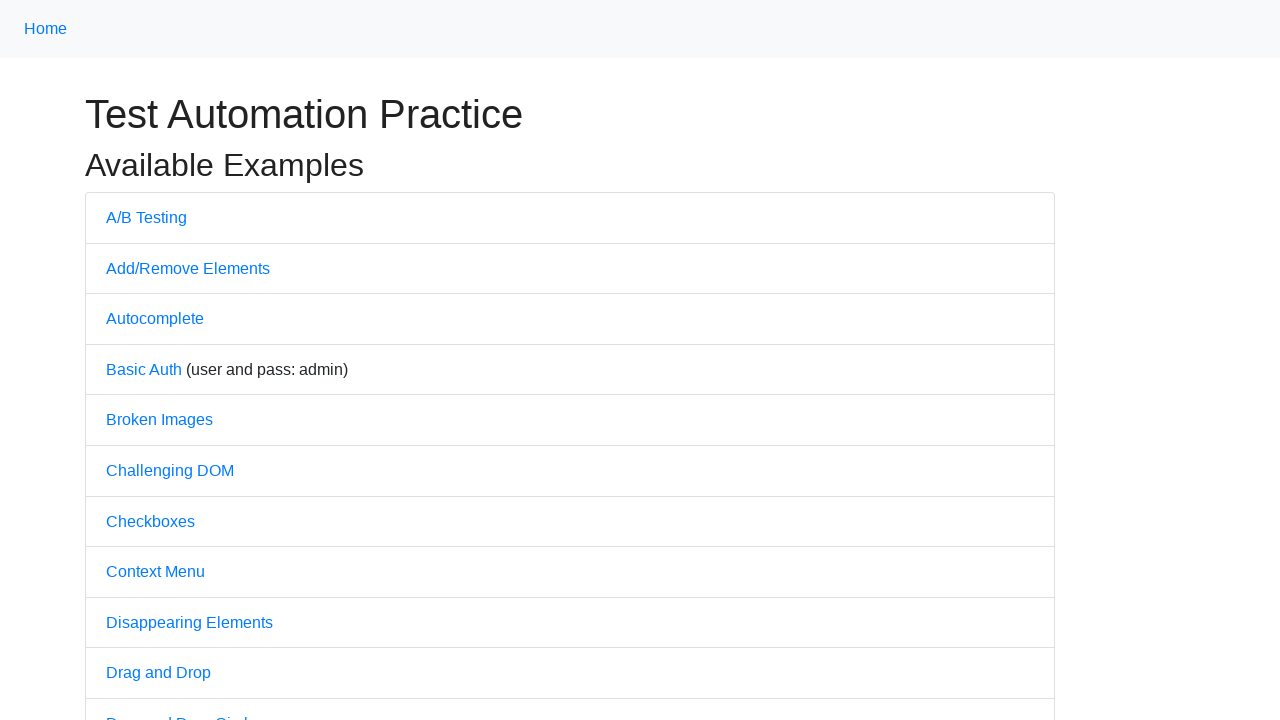

Scrolled down to bring CYDEO link into view
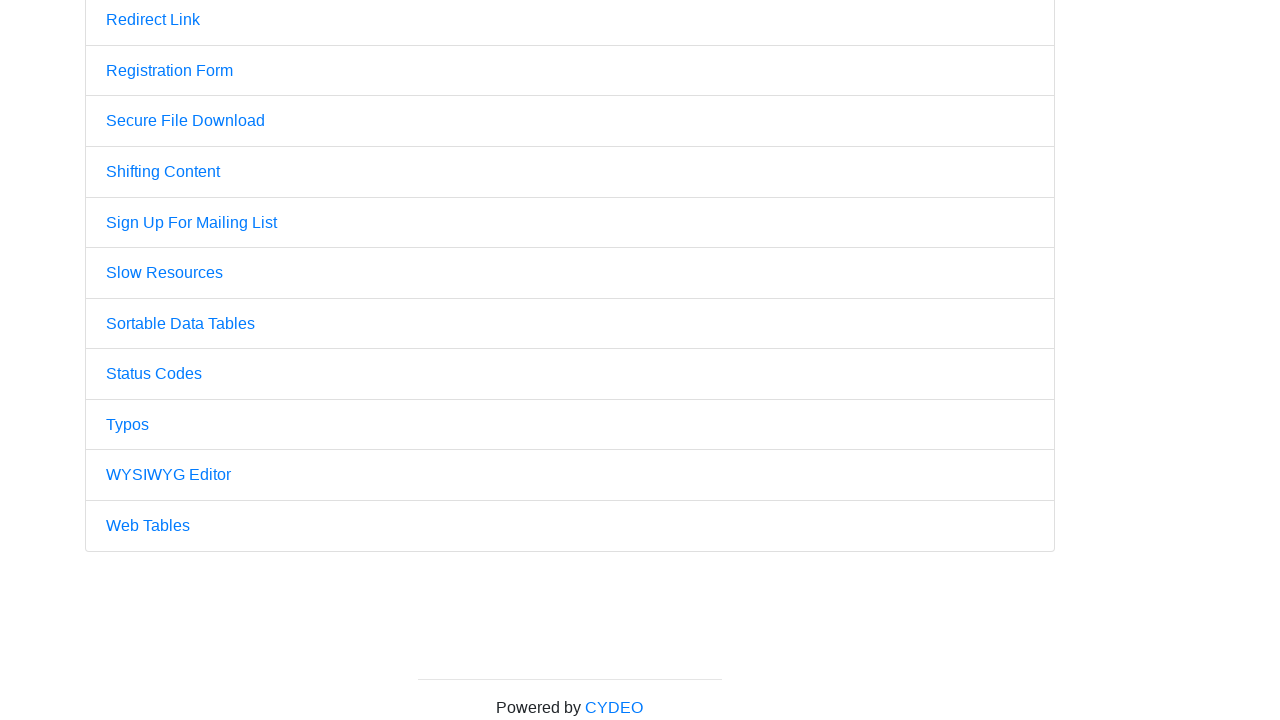

Waited 3 seconds to observe the scroll position
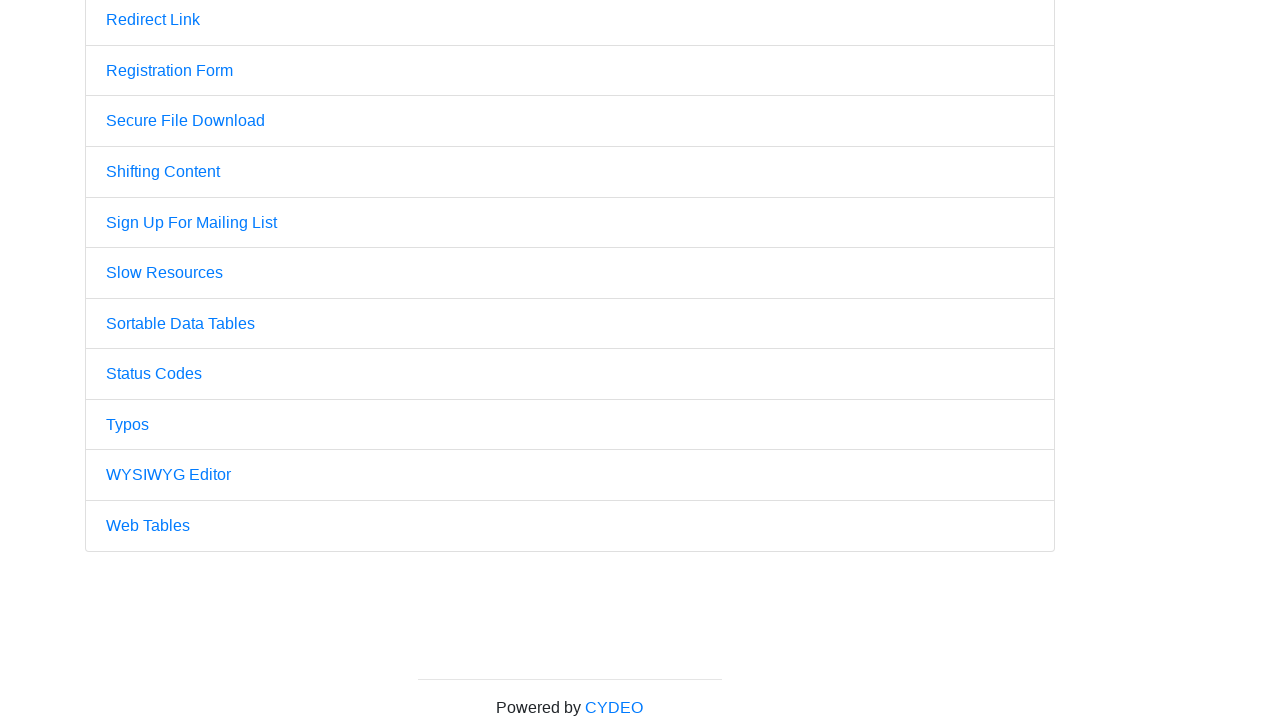

Pressed PageUp key to scroll back up
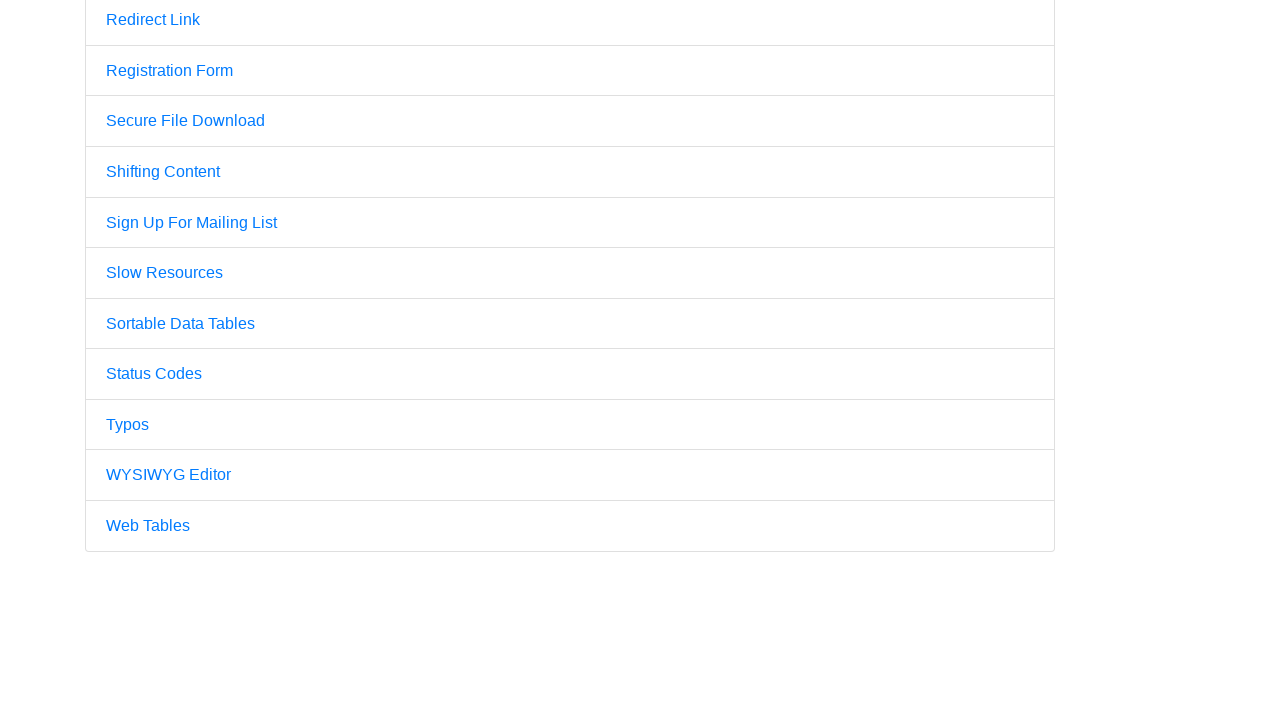

Pressed PageUp key again to continue scrolling up
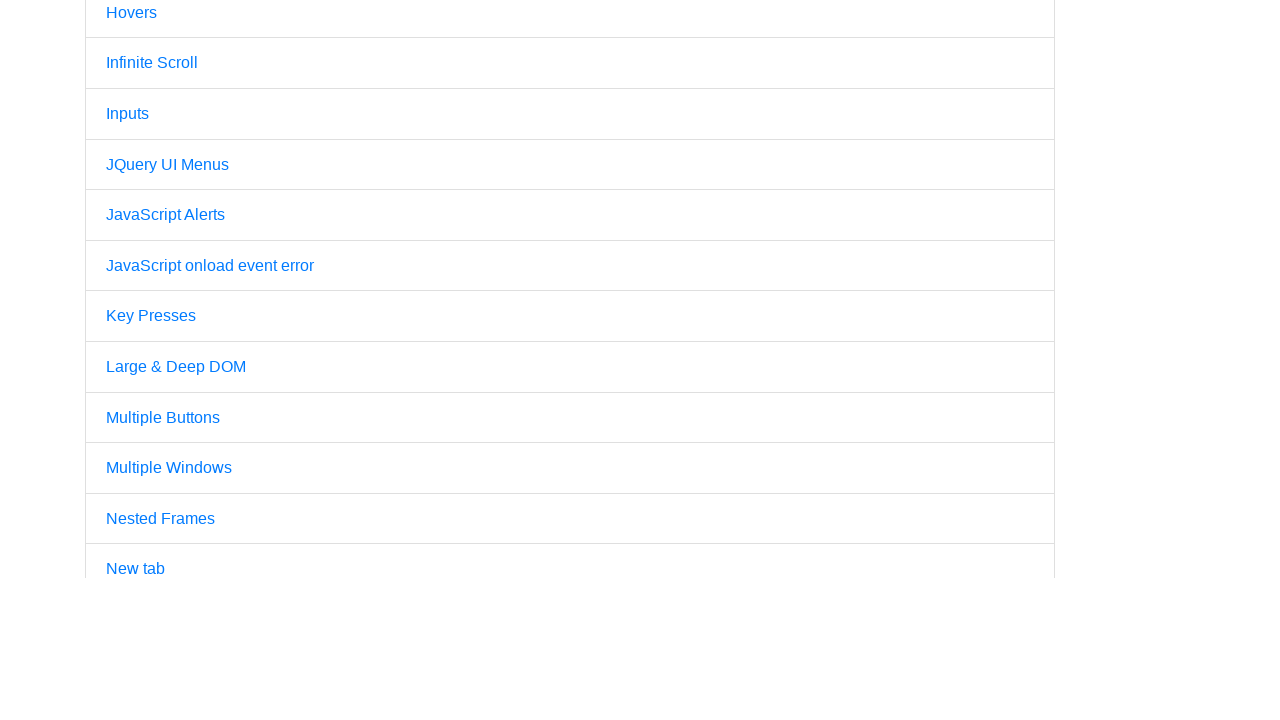

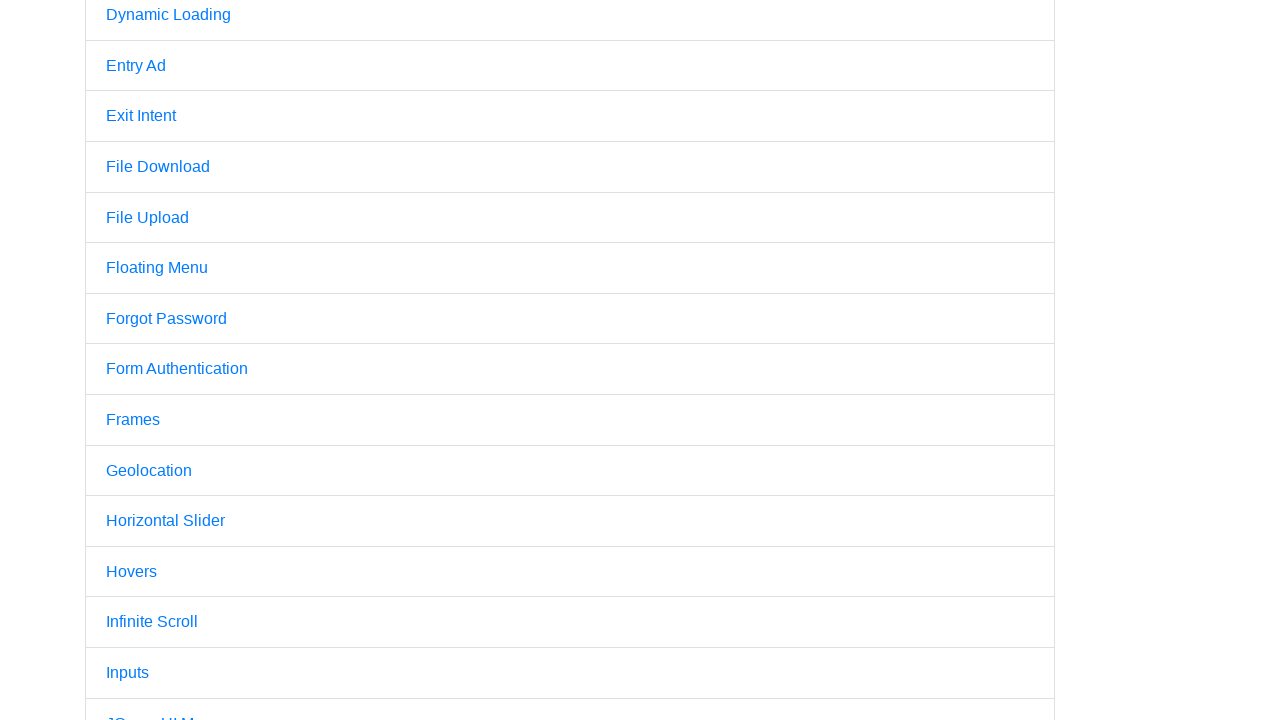